Navigates to the 99 Bottles of Beer lyrics page, clicks on the "Song Lyrics" menu link, and verifies that the song lyrics content is displayed on the page.

Starting URL: http://99-bottles-of-beer.net/lyrics.html

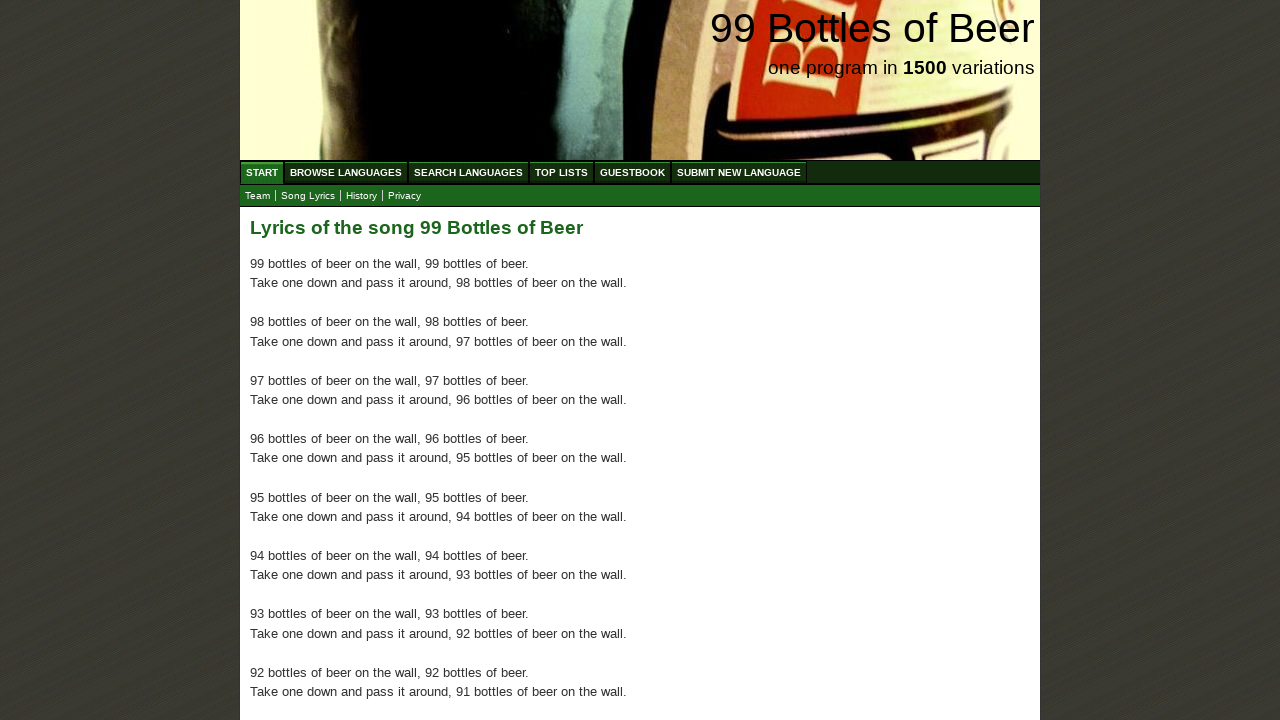

Navigated to 99 Bottles of Beer lyrics page
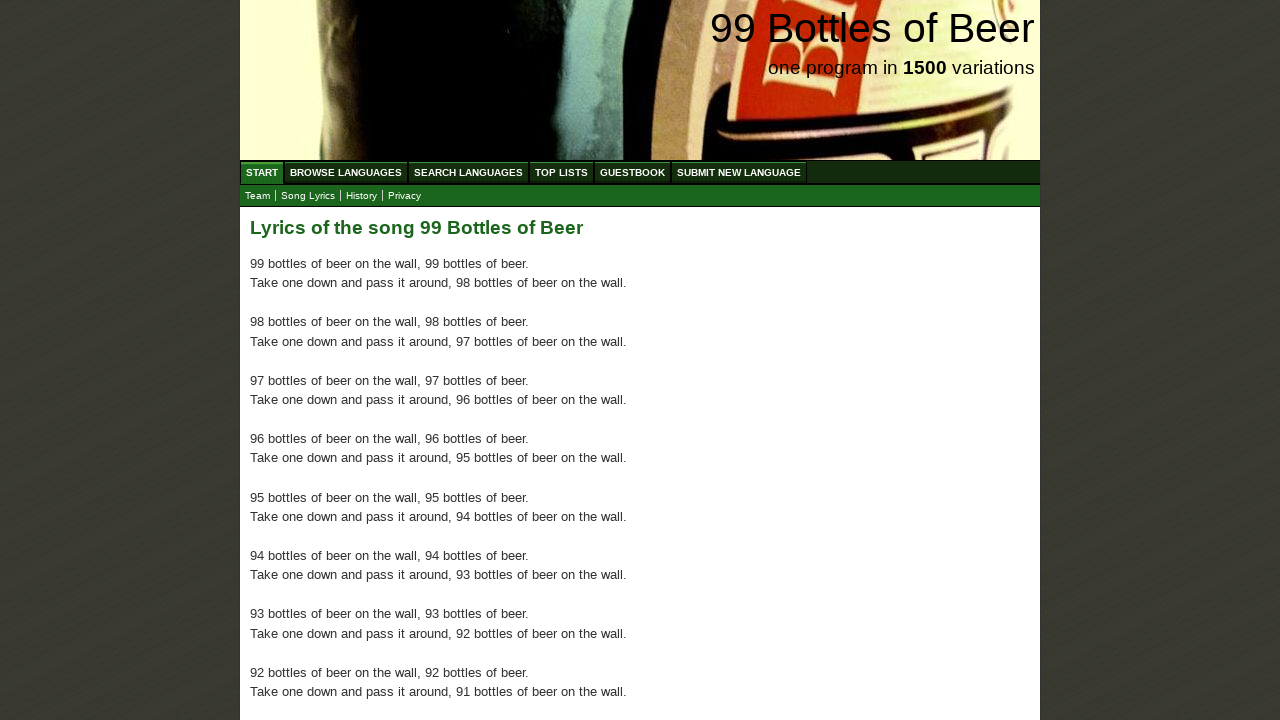

Clicked on 'Song Lyrics' menu link at (308, 196) on a:text('Song Lyrics')
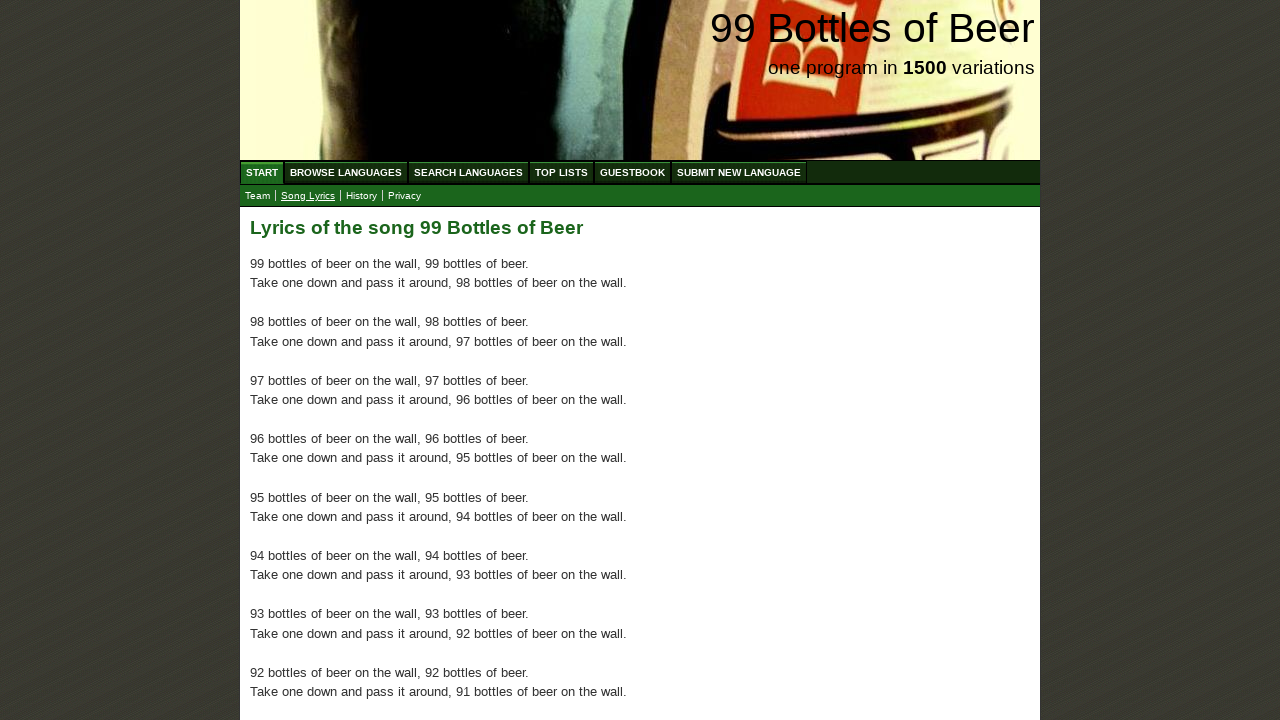

Main content with lyrics paragraphs loaded
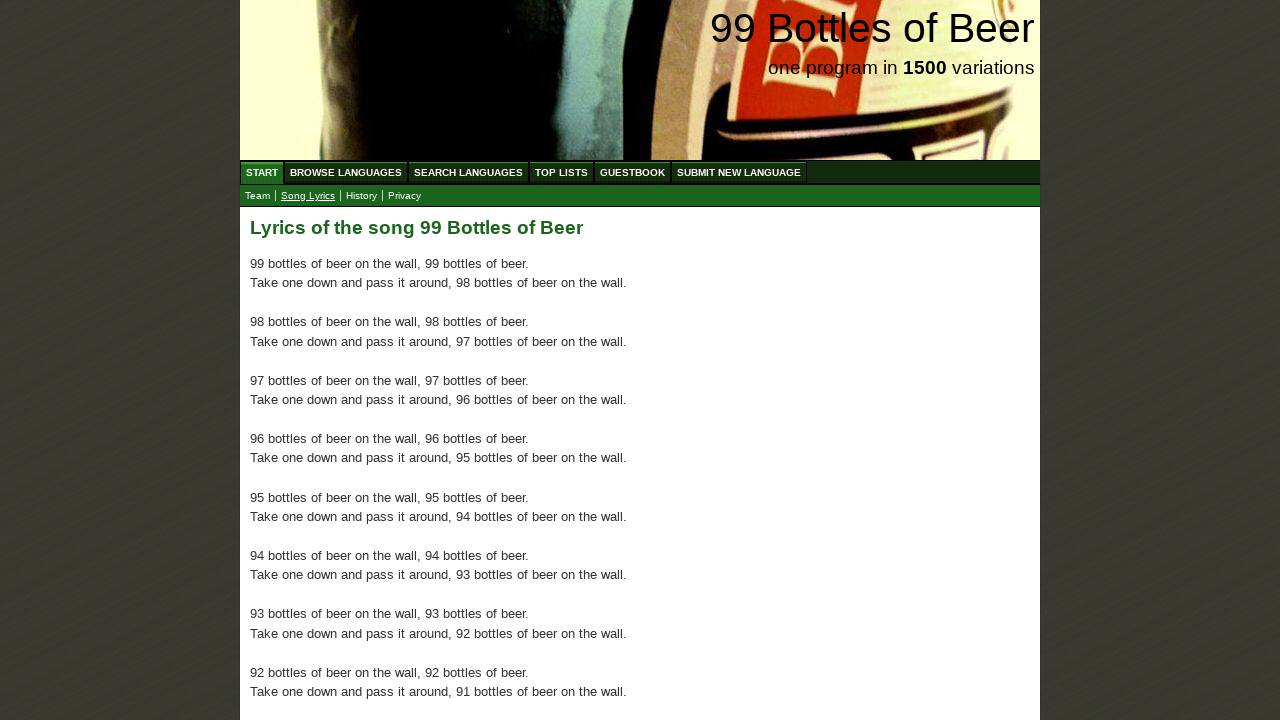

Located lyrics paragraph elements
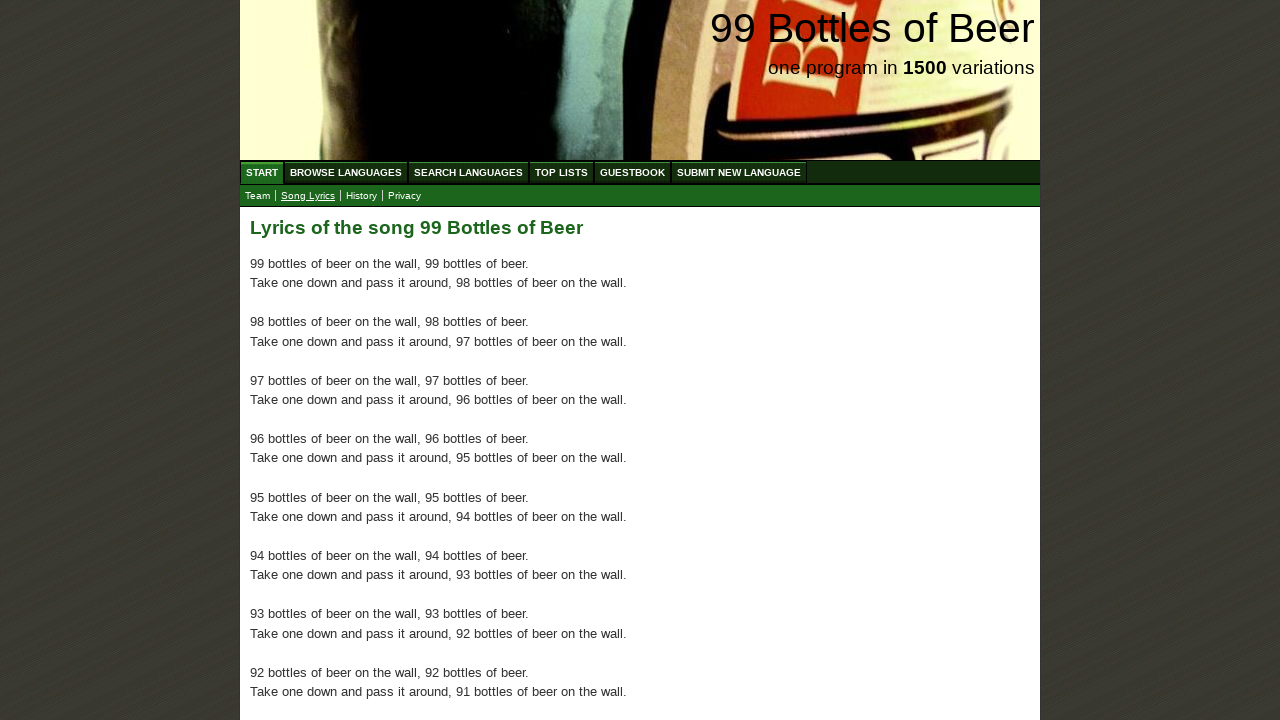

Verified that lyrics paragraphs are present on the page
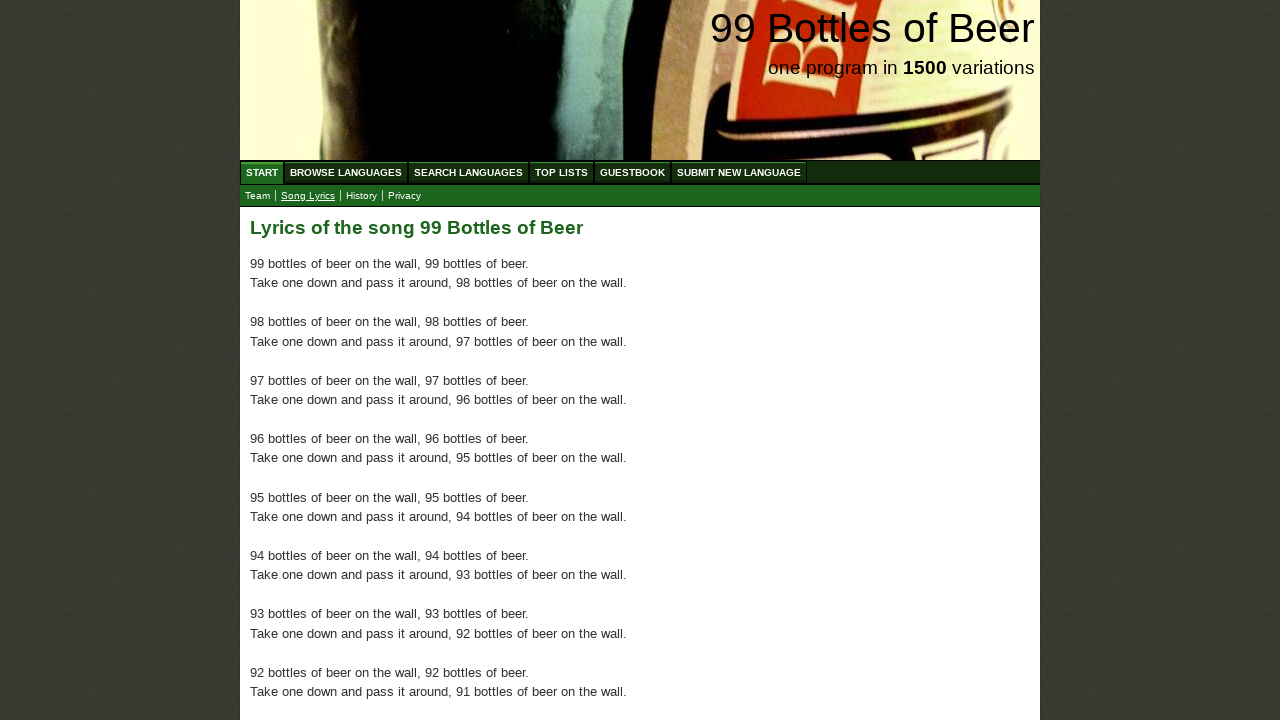

Retrieved first lyrics paragraph
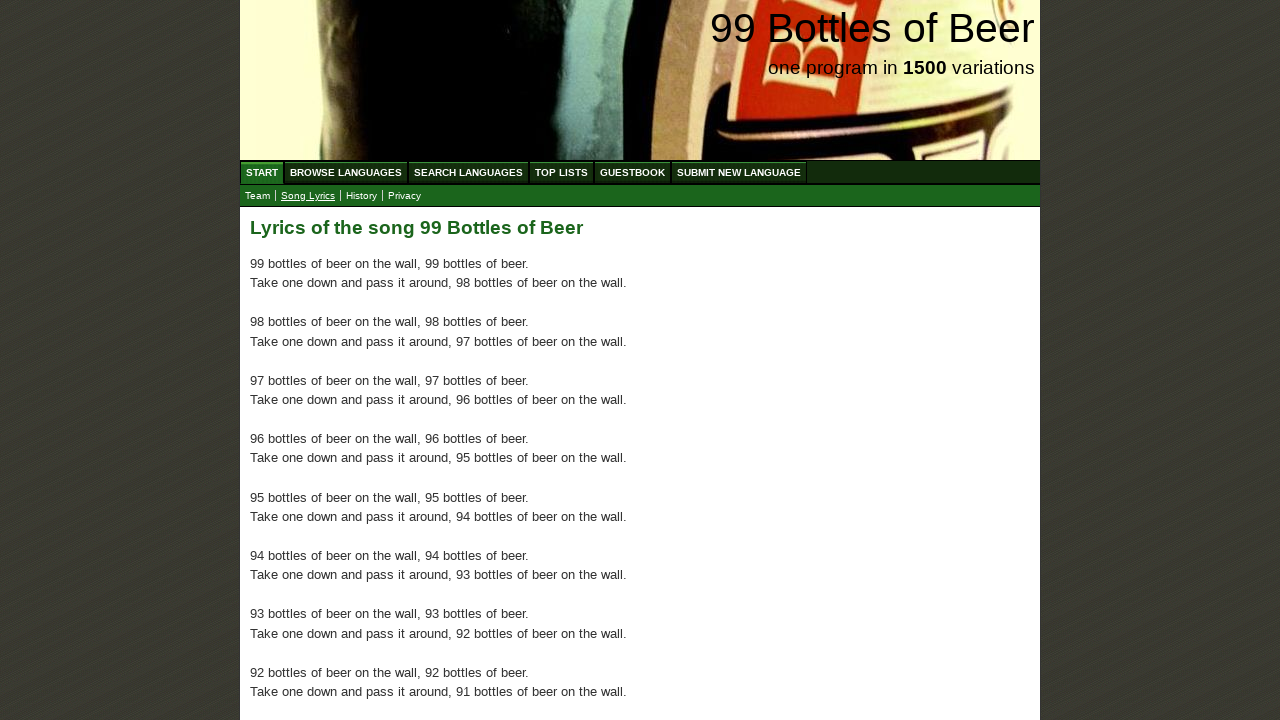

Verified that first paragraph contains '99 bottles of beer' text
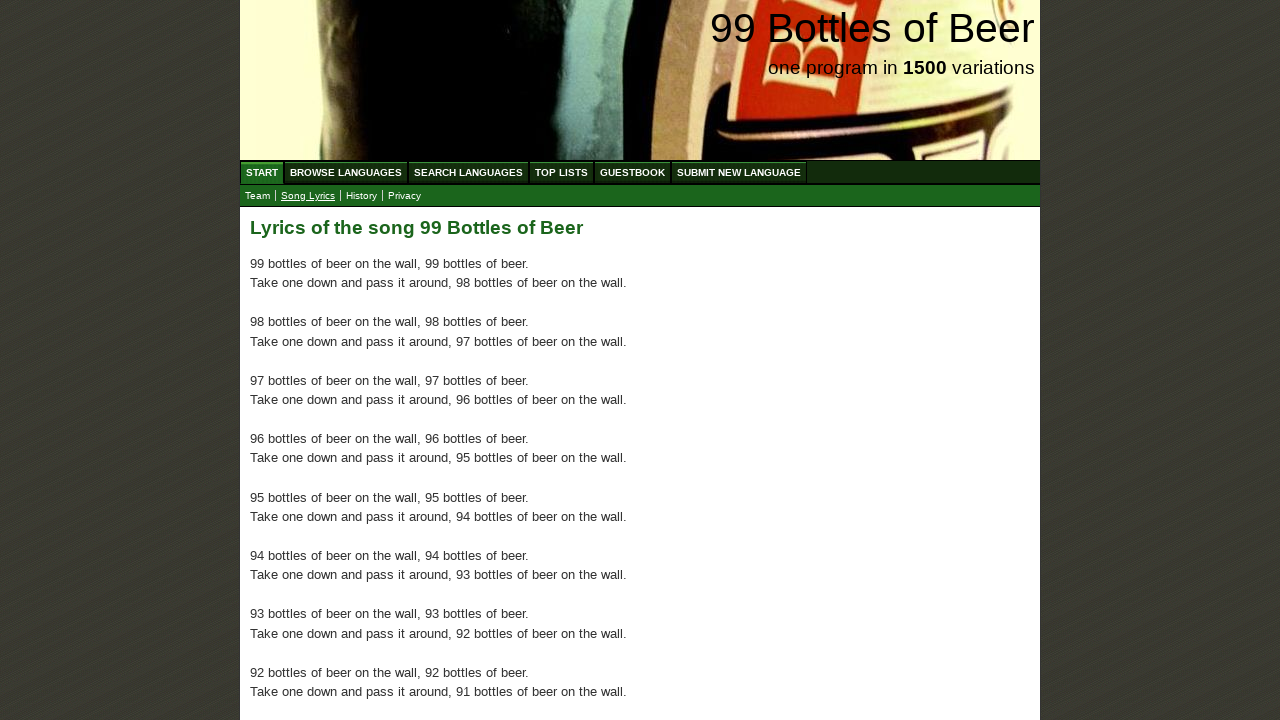

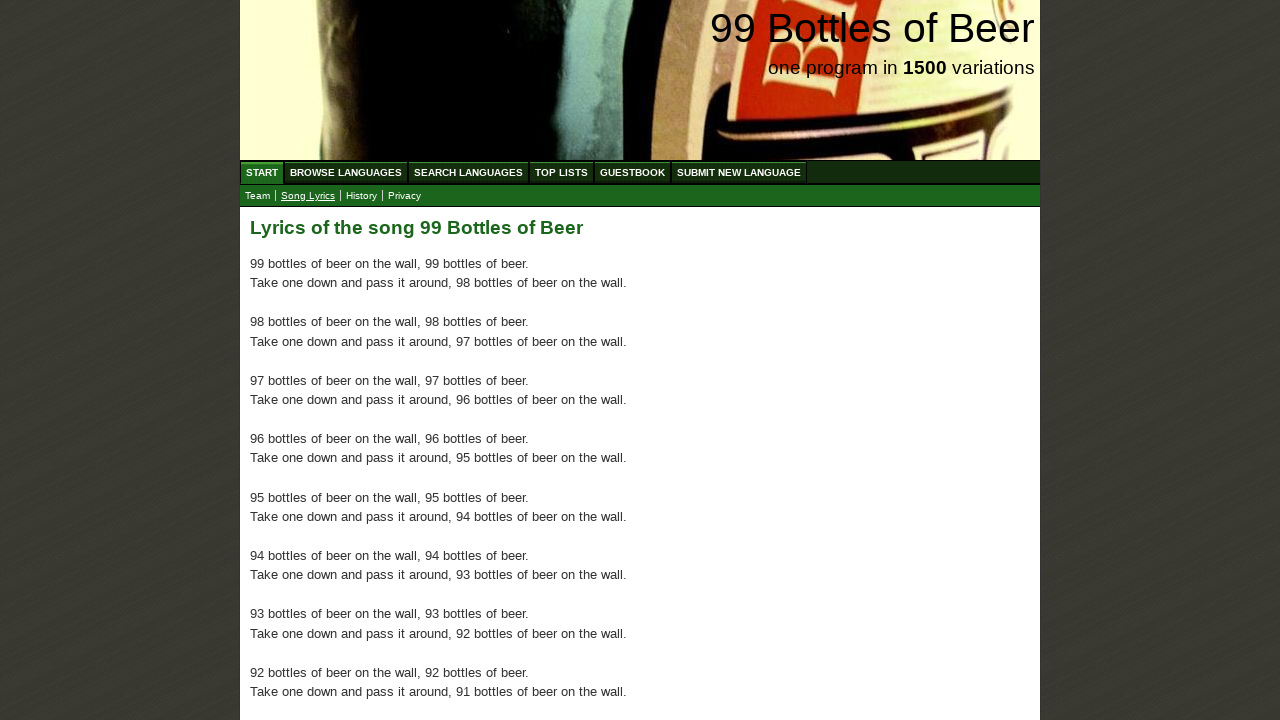